Tests the selectable functionality on demoqa.com by selecting and deselecting items in both list and grid views

Starting URL: https://demoqa.com/selectable

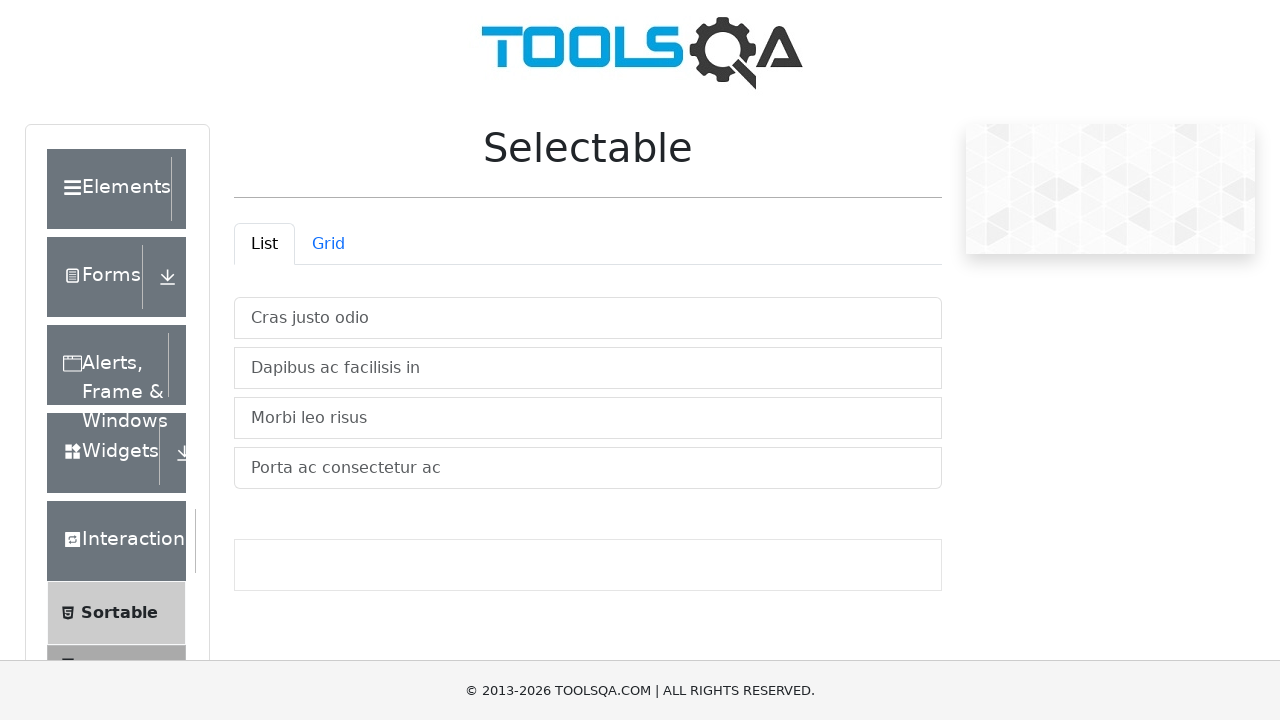

Selected first item in vertical list at (588, 318) on xpath=//*[@id='verticalListContainer']/li[1]
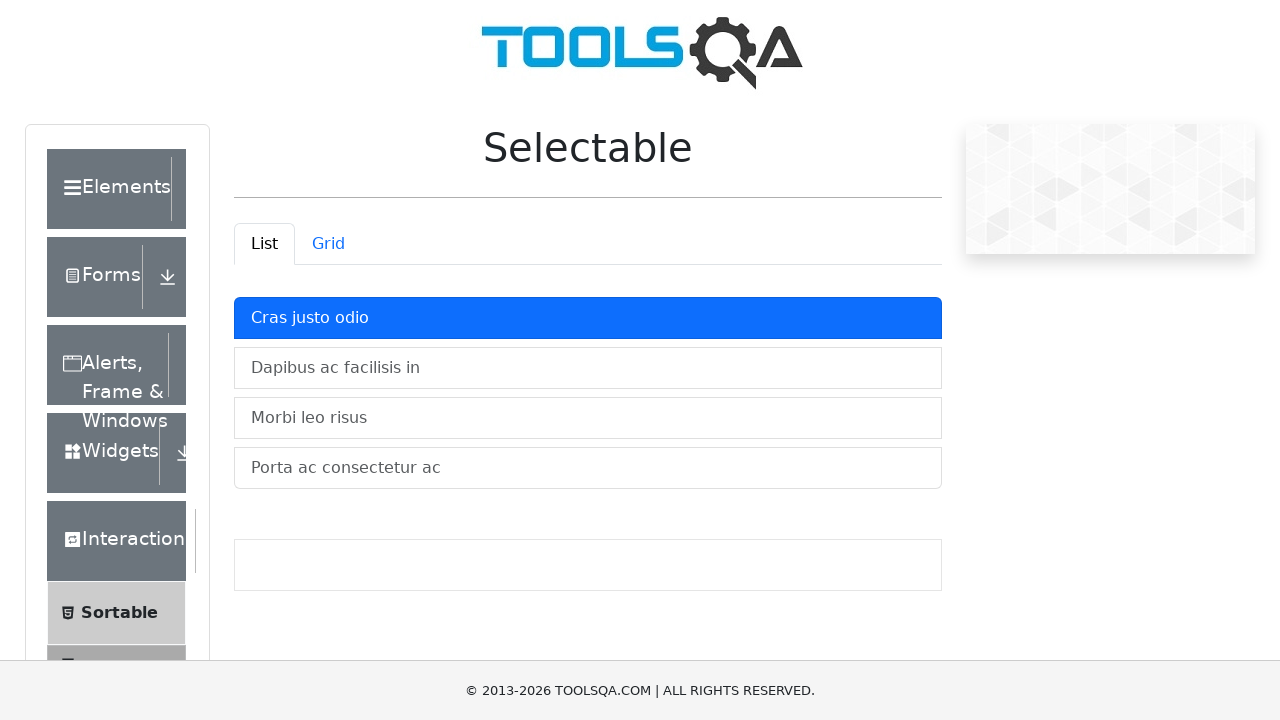

Selected second item in vertical list at (588, 368) on xpath=//*[@id='verticalListContainer']/li[2]
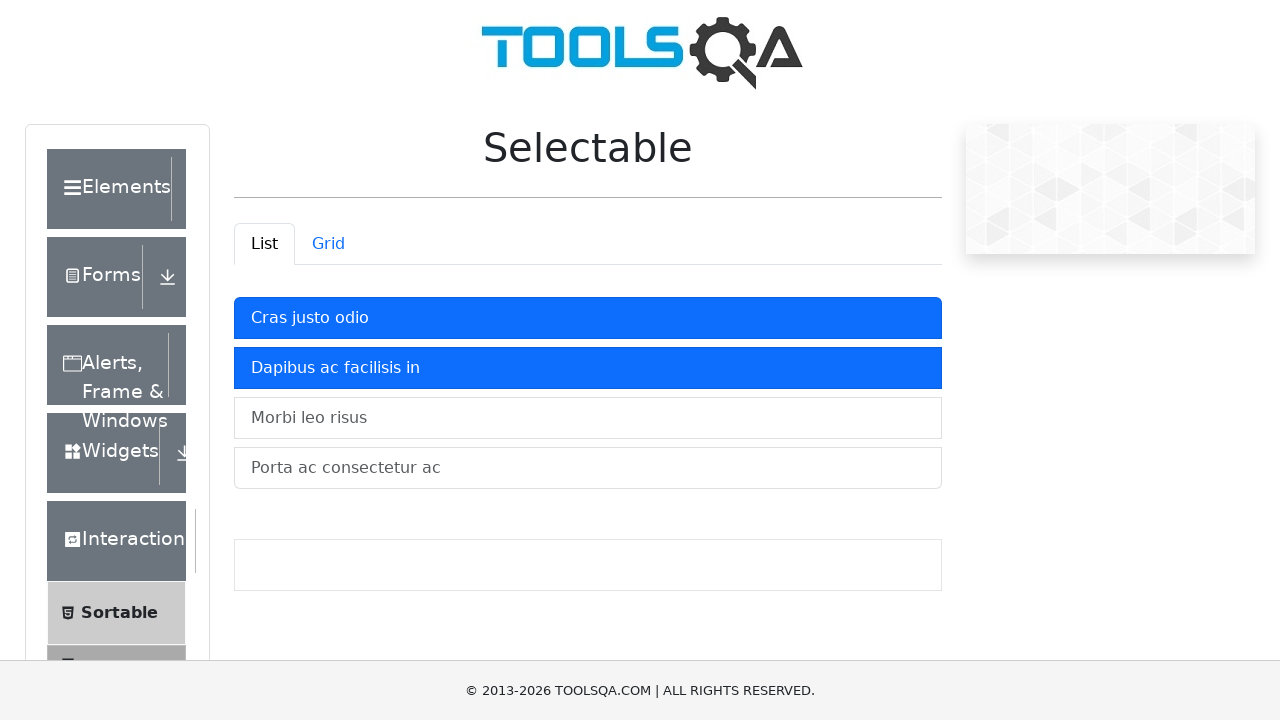

Selected third item in vertical list at (588, 418) on xpath=//*[@id='verticalListContainer']/li[3]
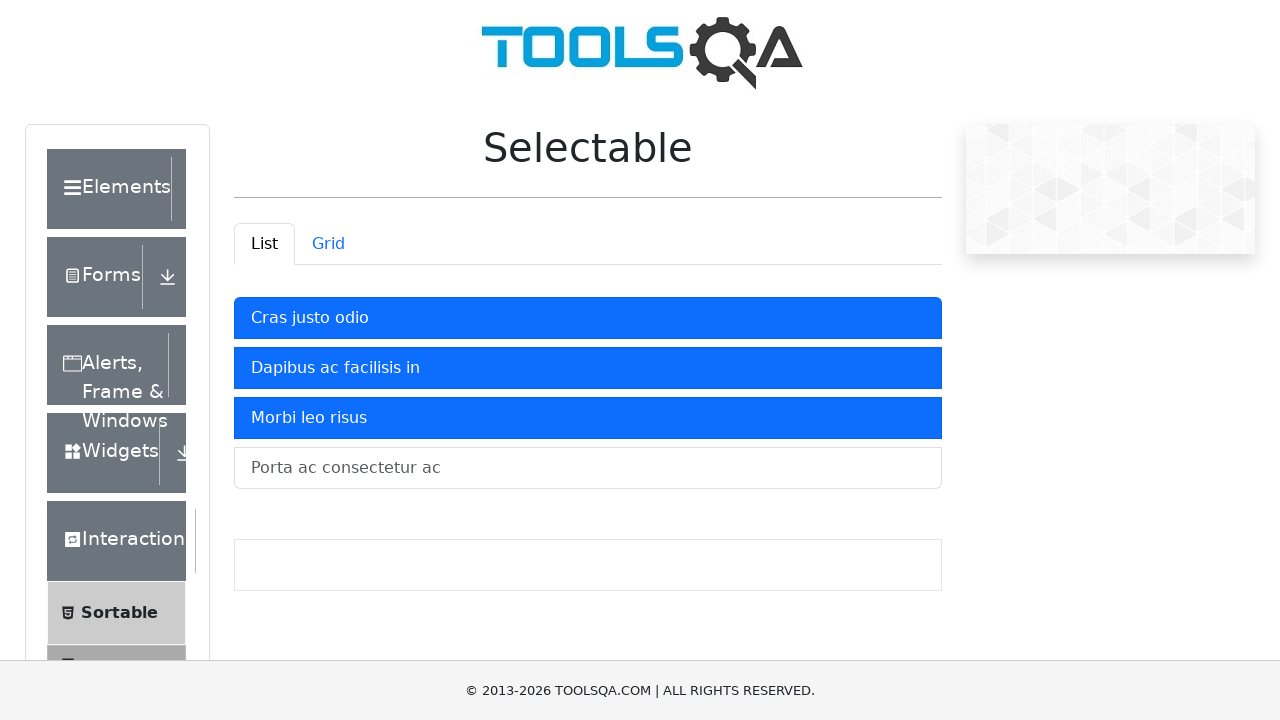

Deselected first item in vertical list at (588, 318) on xpath=//*[@id='verticalListContainer']/li[1]
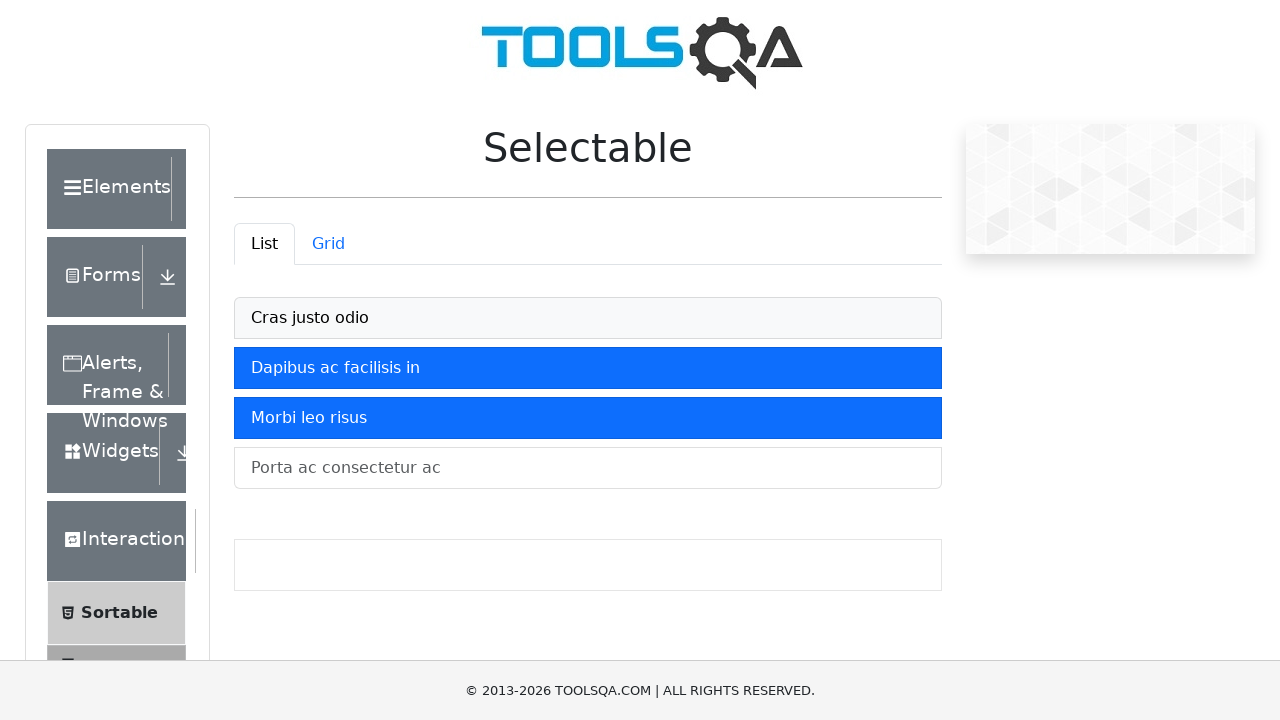

Deselected second item in vertical list at (588, 368) on xpath=//*[@id='verticalListContainer']/li[2]
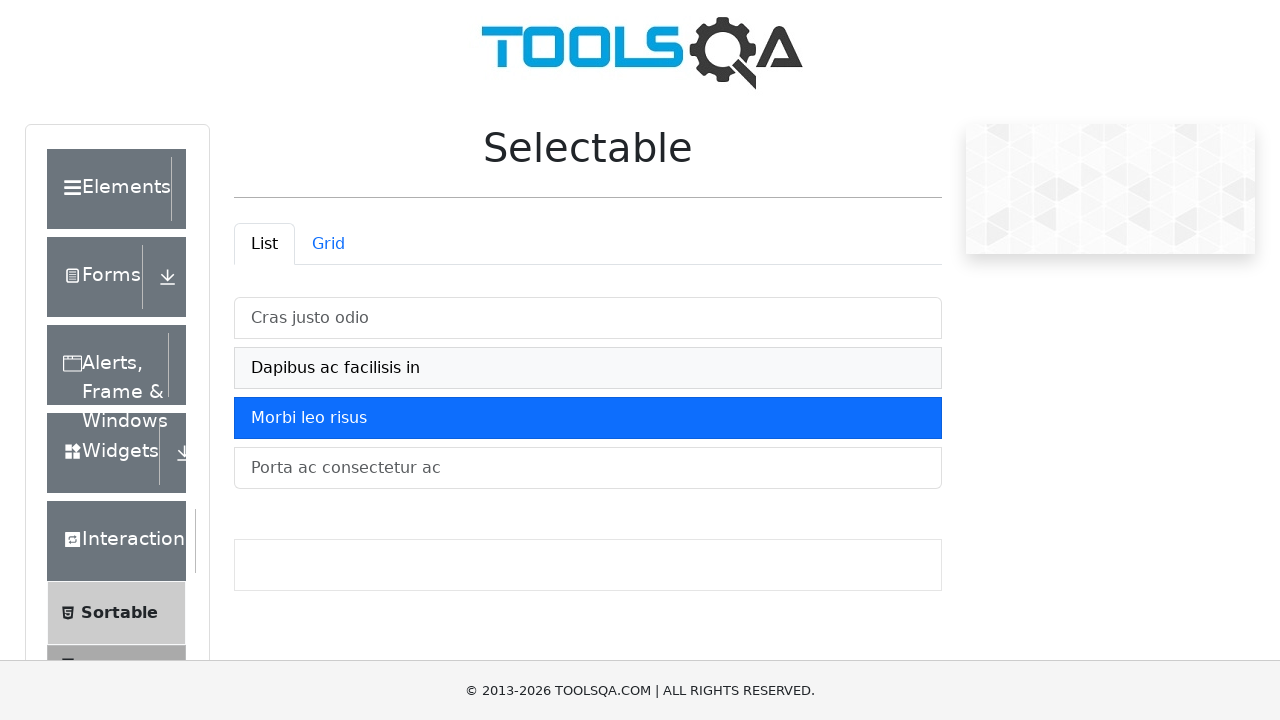

Deselected third item in vertical list at (588, 418) on xpath=//*[@id='verticalListContainer']/li[3]
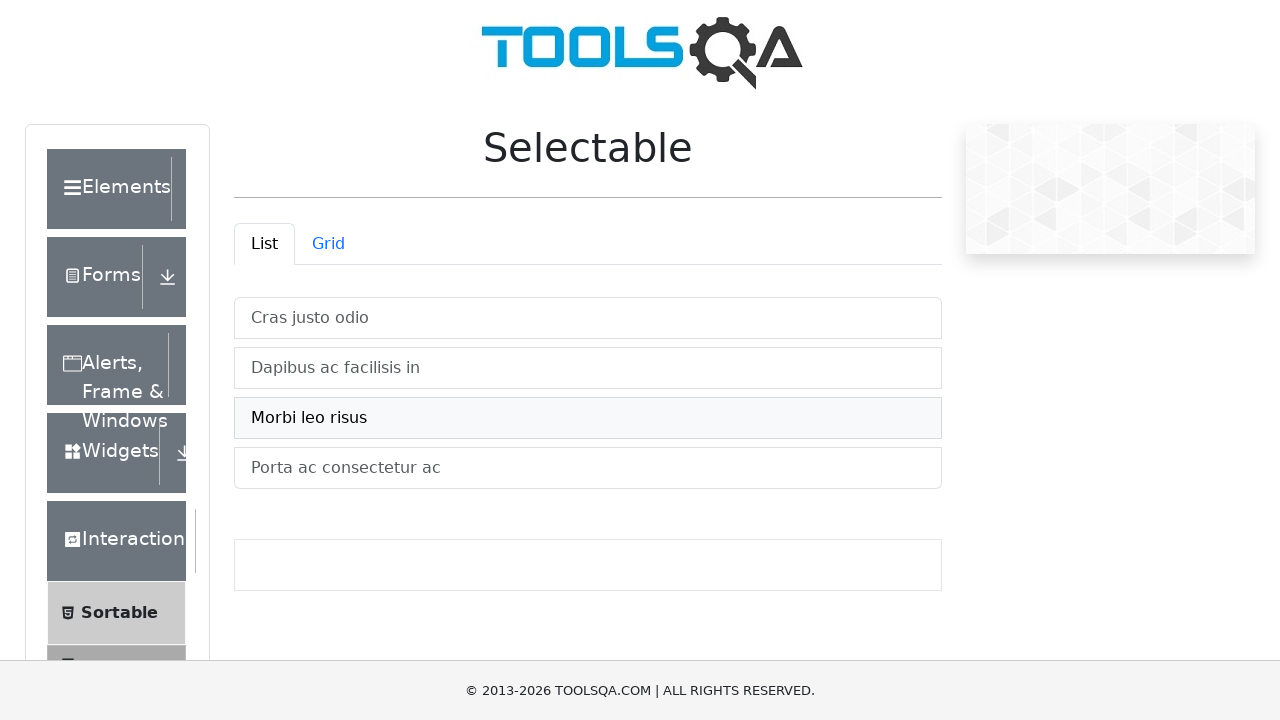

Switched to Grid view tab at (328, 244) on #demo-tab-grid
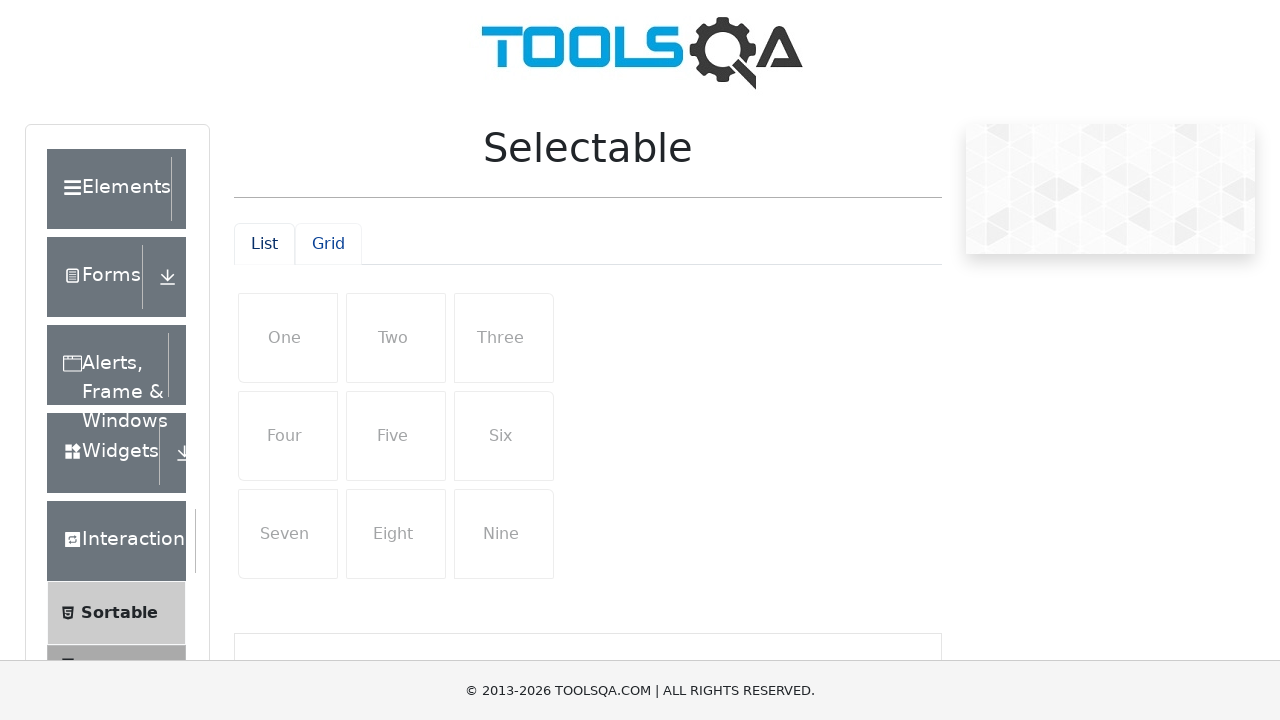

Selected first item in grid row 1 at (288, 338) on xpath=//*[@id='row1']/li[1]
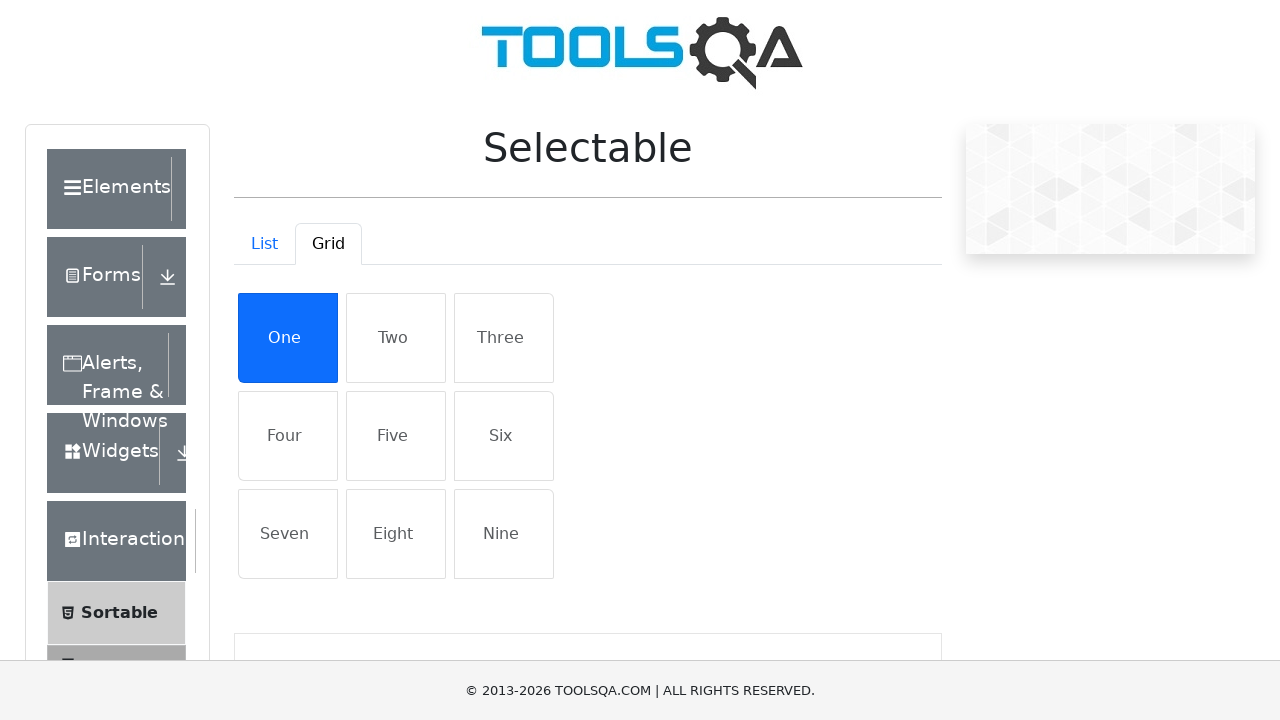

Selected second item in grid row 1 at (396, 338) on xpath=//*[@id='row1']/li[2]
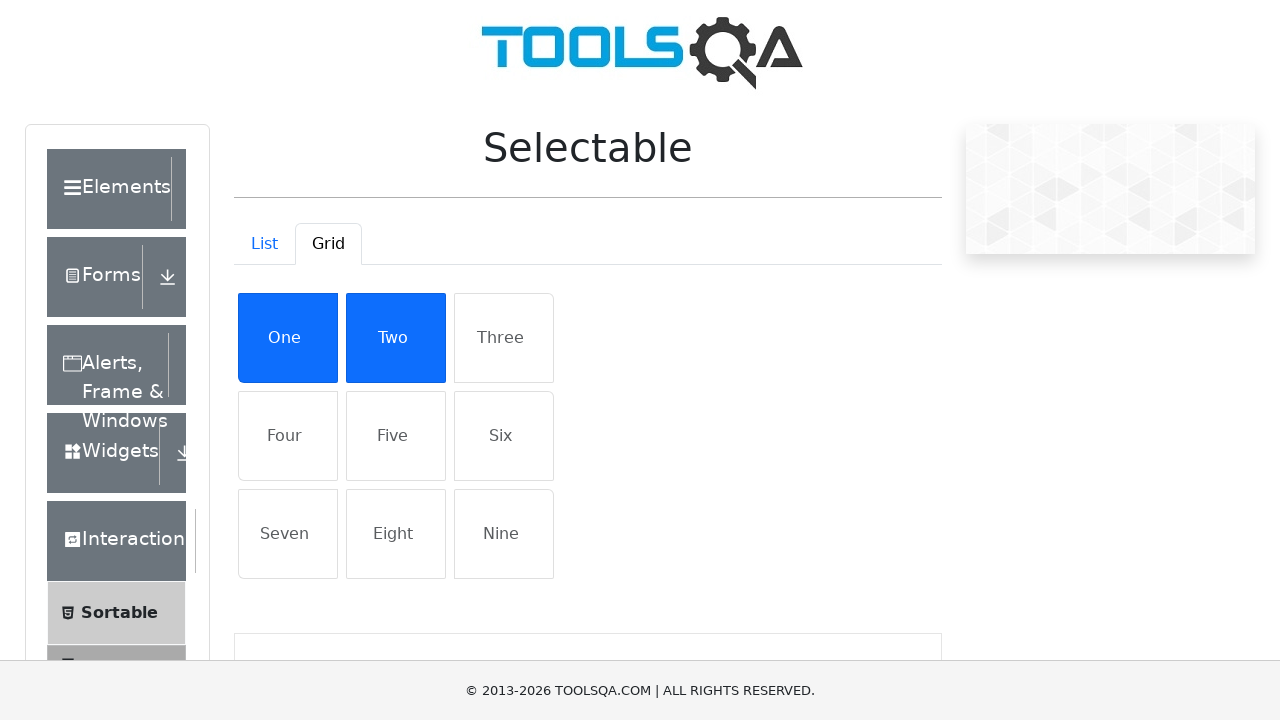

Selected third item in grid row 1 at (504, 338) on xpath=//*[@id='row1']/li[3]
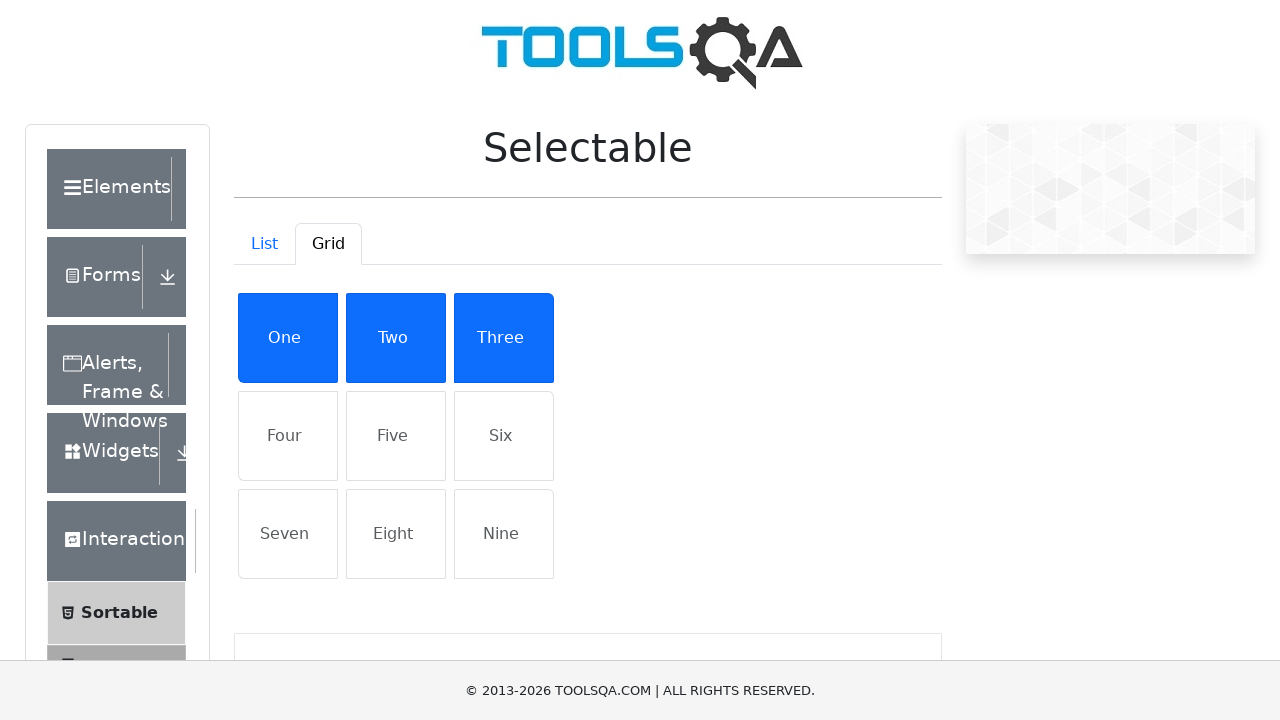

Selected first item in grid row 2 at (288, 436) on xpath=//*[@id='row2']/li[1]
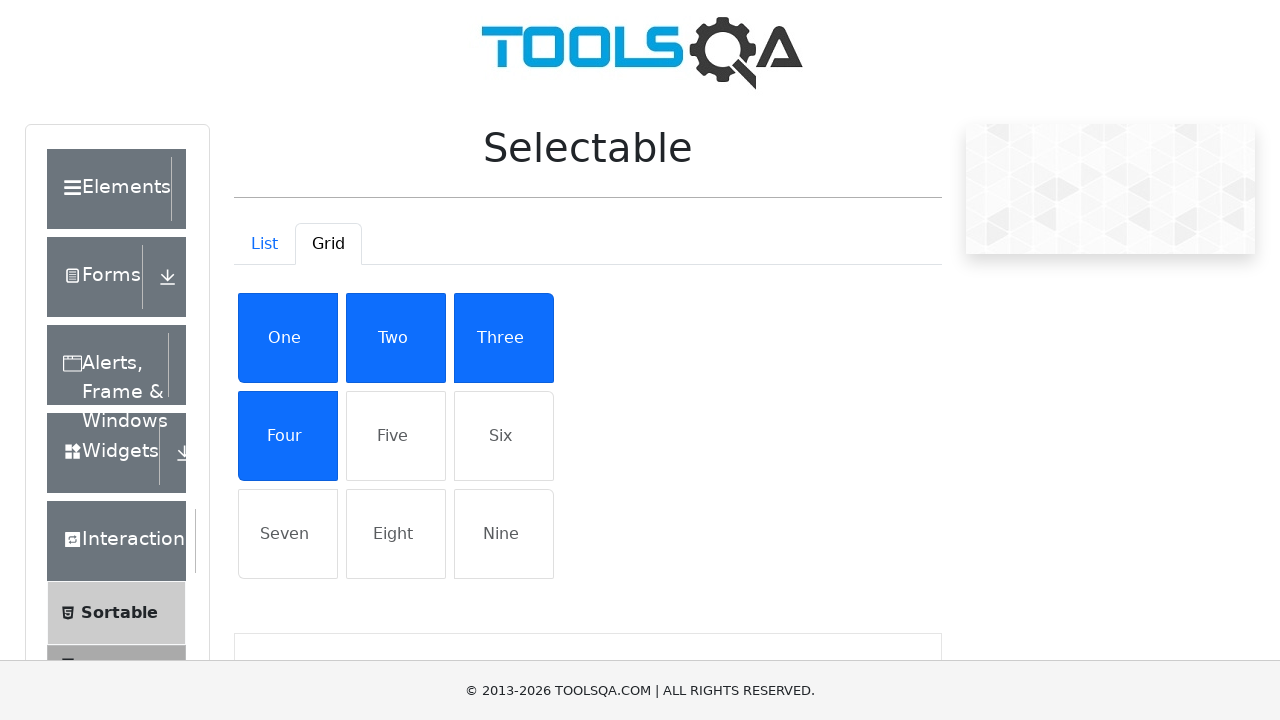

Selected second item in grid row 2 at (396, 436) on xpath=//*[@id='row2']/li[2]
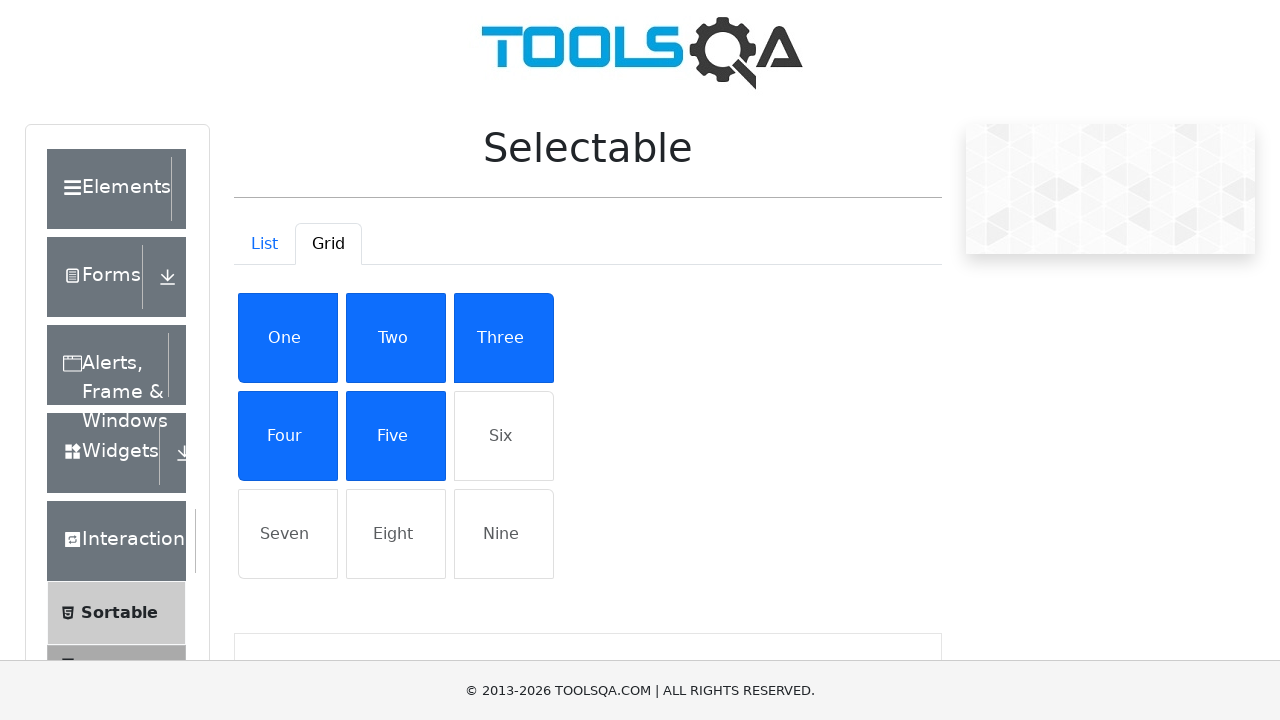

Selected third item in grid row 2 at (504, 436) on xpath=//*[@id='row2']/li[3]
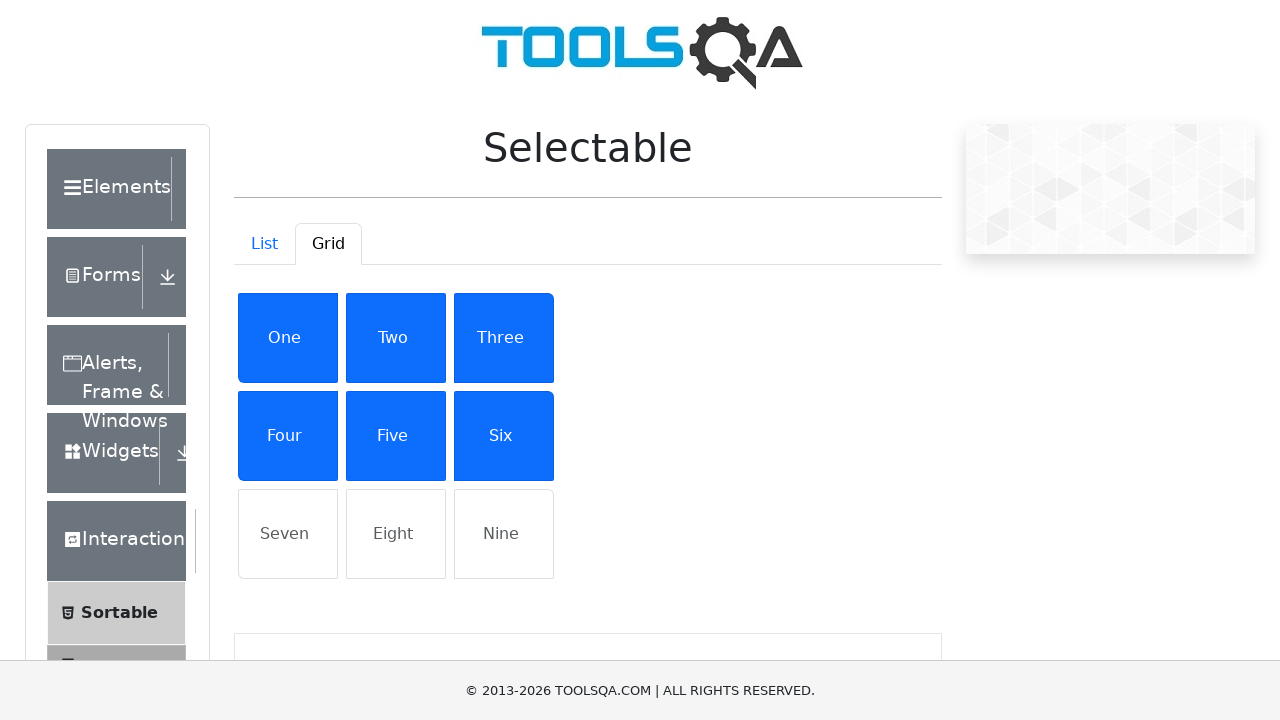

Deselected first item in grid row 1 at (288, 338) on xpath=//*[@id='row1']/li[1]
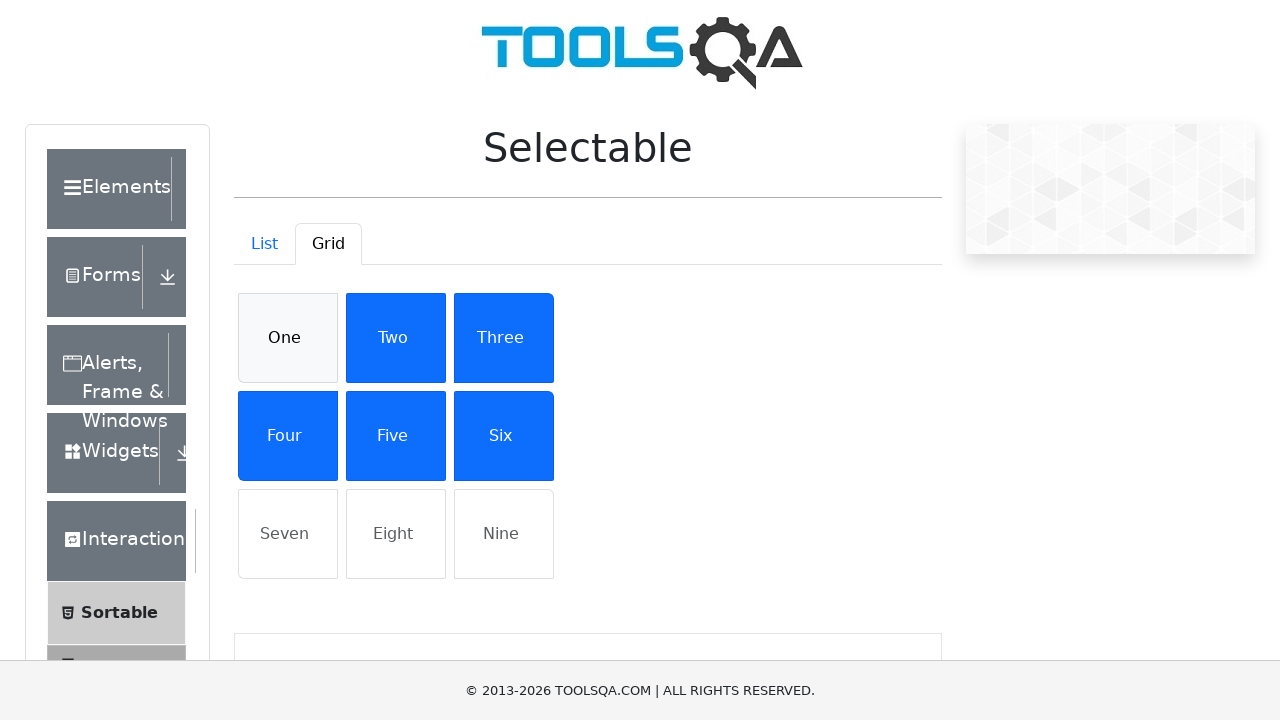

Deselected second item in grid row 1 at (396, 338) on xpath=//*[@id='row1']/li[2]
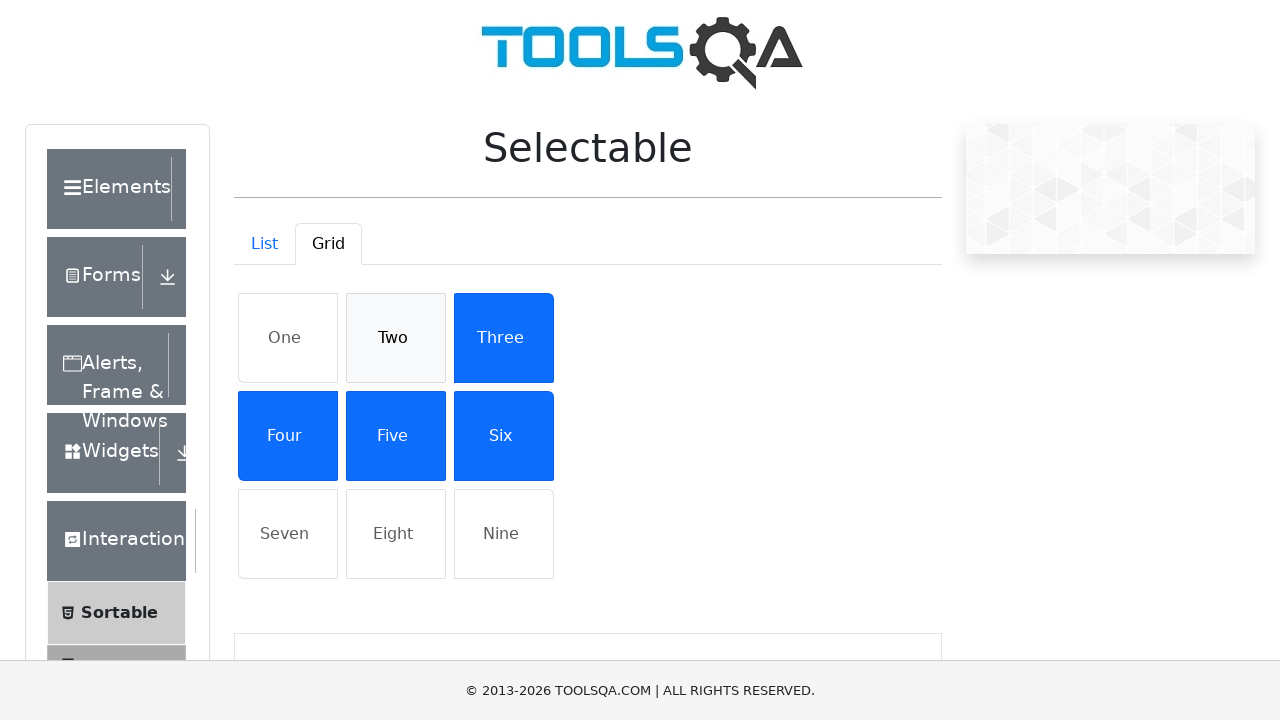

Deselected third item in grid row 1 at (504, 338) on xpath=//*[@id='row1']/li[3]
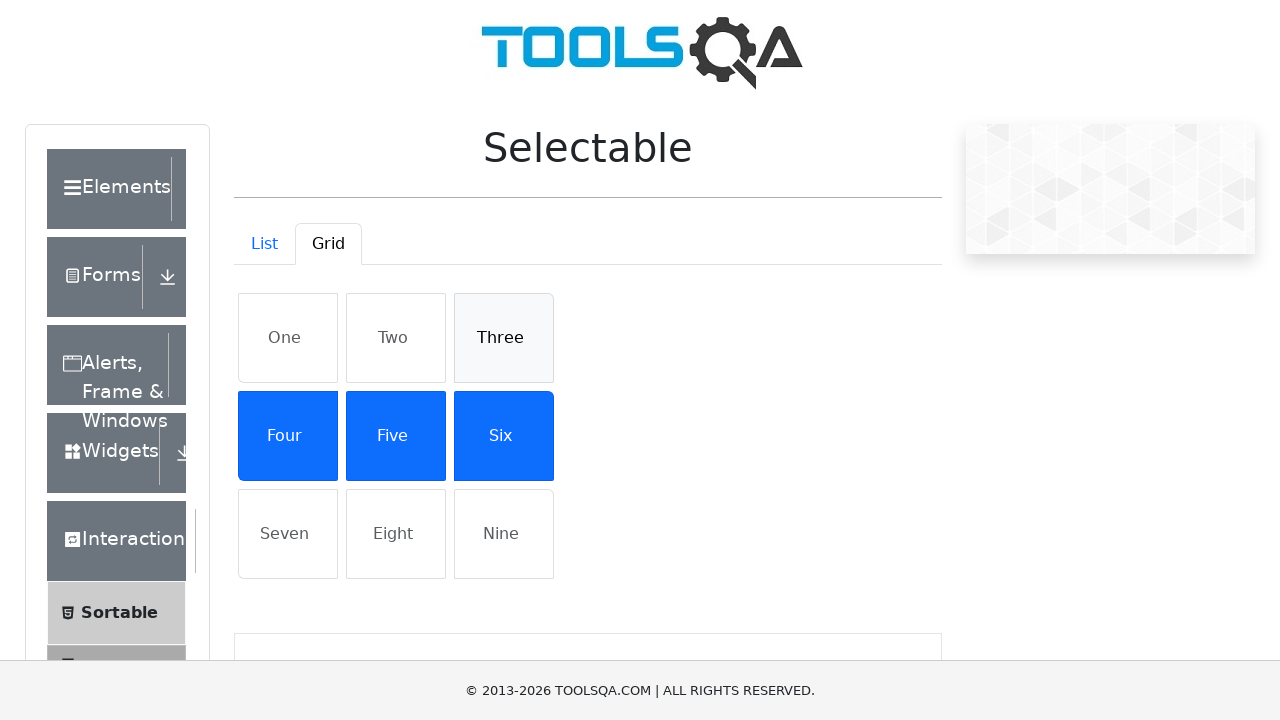

Deselected first item in grid row 2 at (288, 436) on xpath=//*[@id='row2']/li[1]
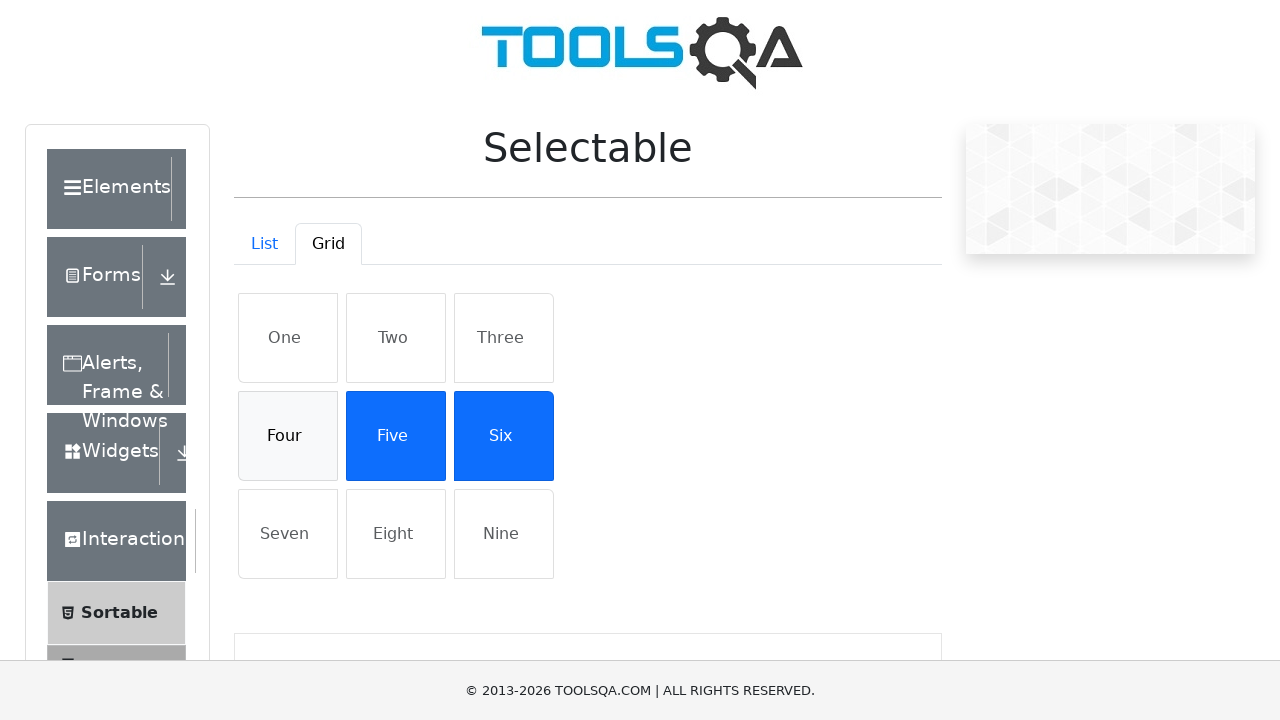

Deselected second item in grid row 2 at (396, 436) on xpath=//*[@id='row2']/li[2]
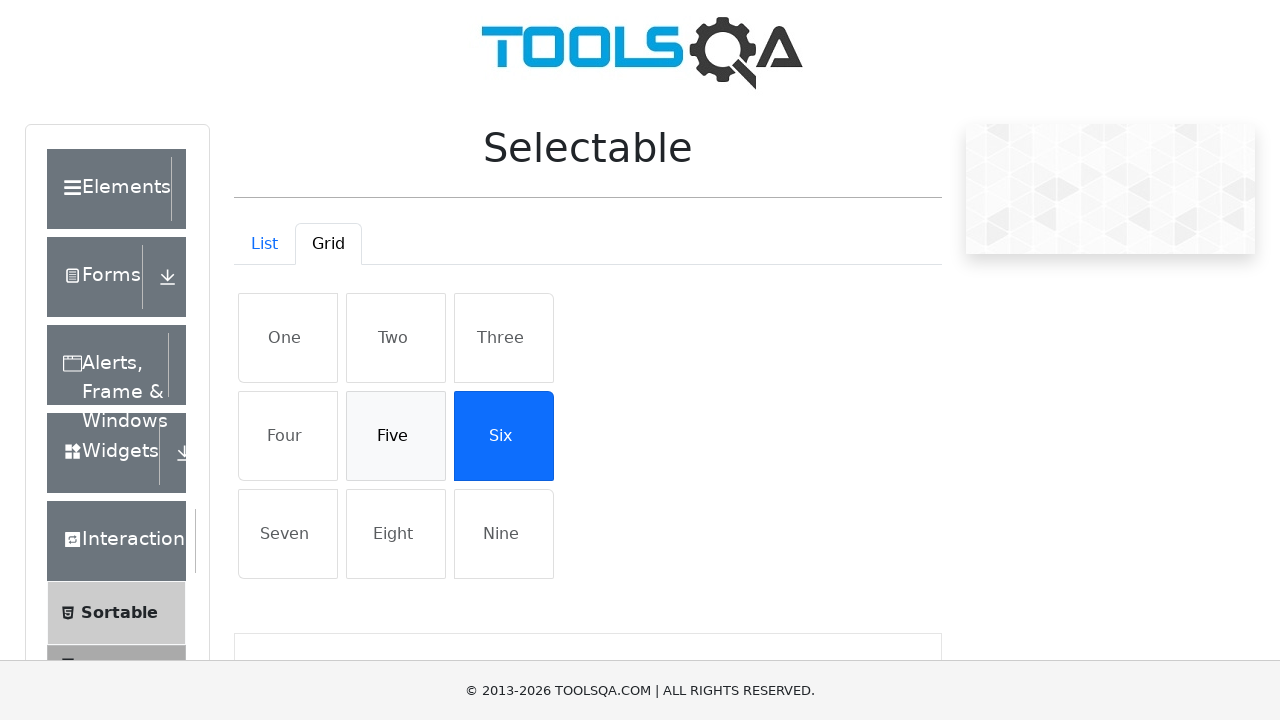

Deselected third item in grid row 2 at (504, 436) on xpath=//*[@id='row2']/li[3]
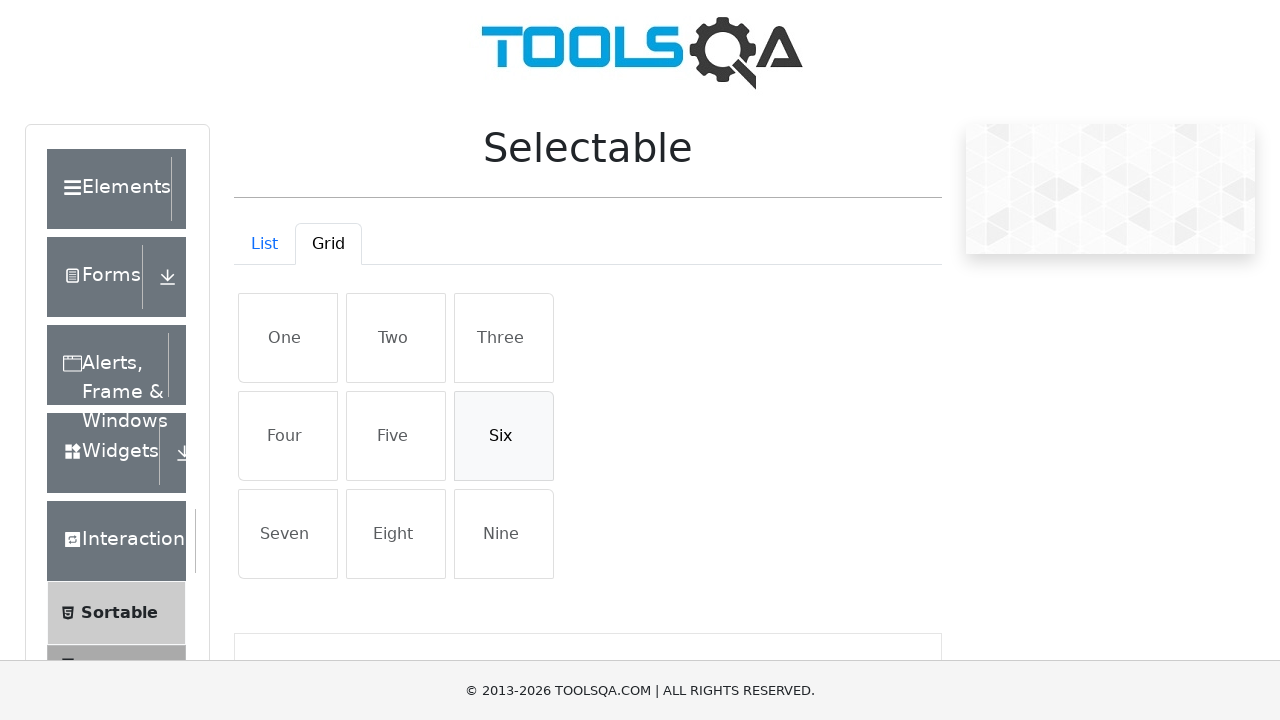

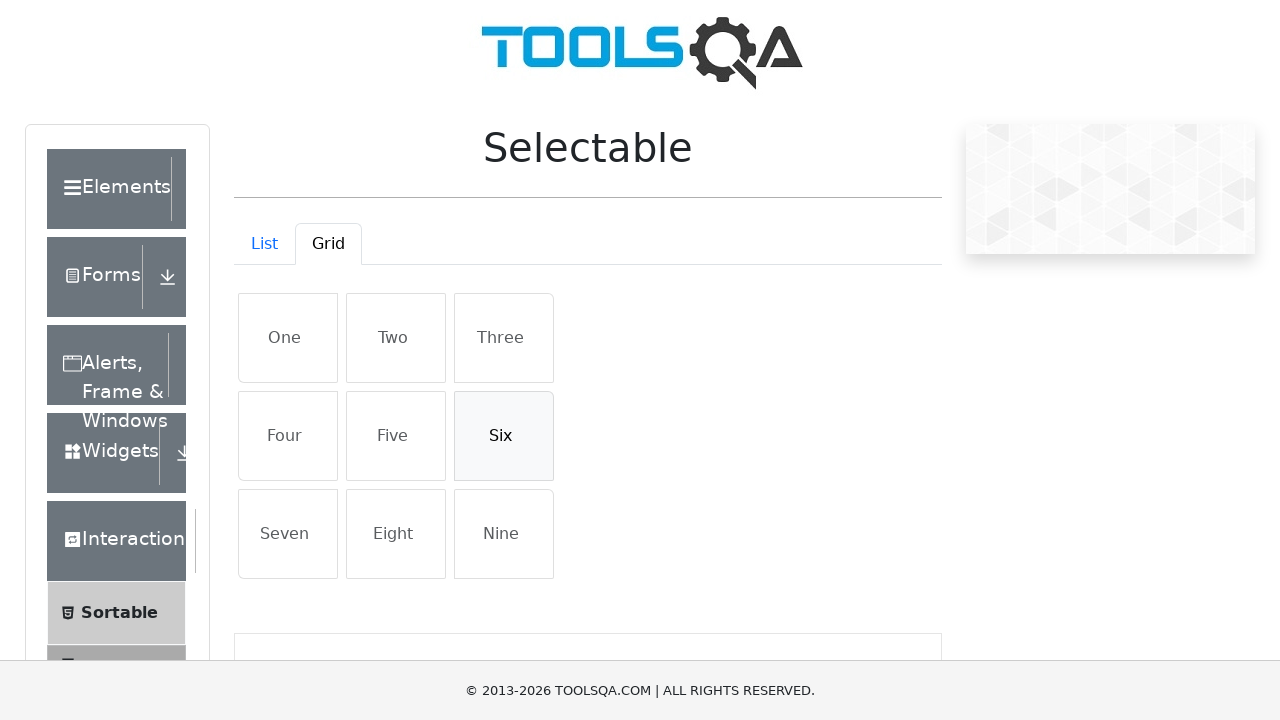